Tests that clicking on Docs navigates to the documentation page and displays the sidebar menu with various sections

Starting URL: https://playwright.dev/

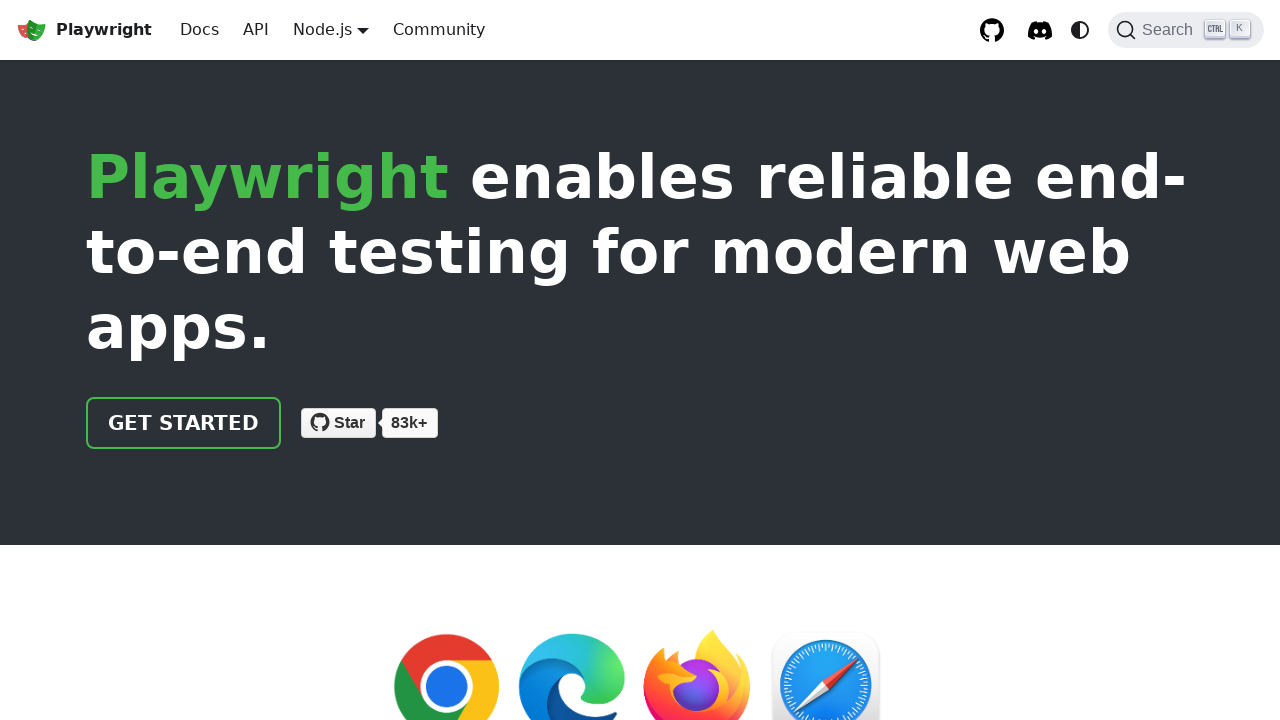

Clicked on Docs button to navigate to documentation at (200, 30) on internal:text="Docs"i
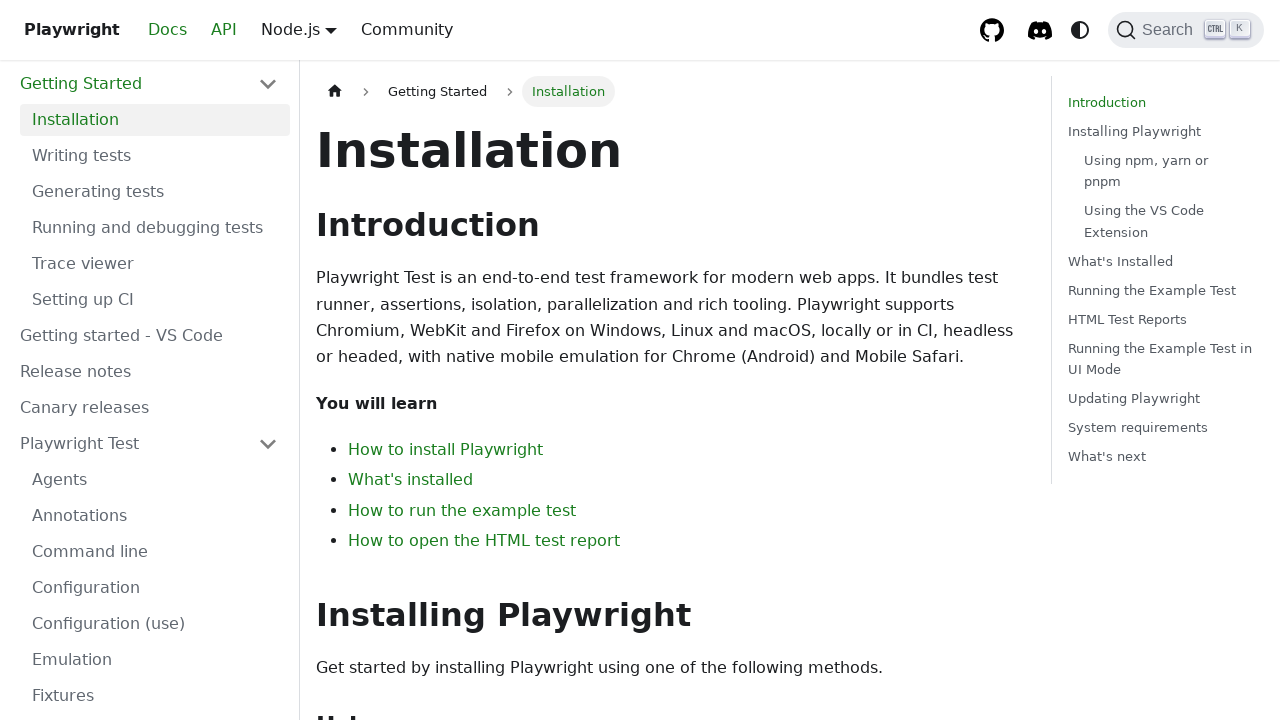

Sidebar menu with documentation sections loaded successfully
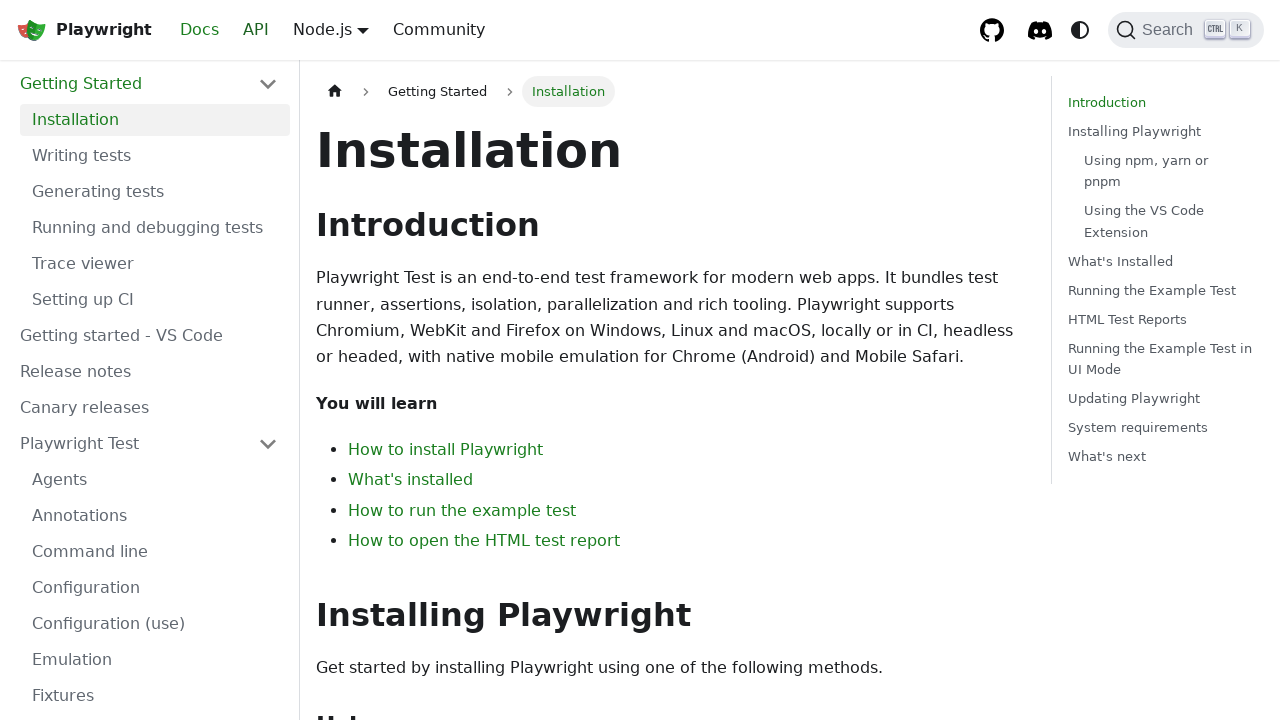

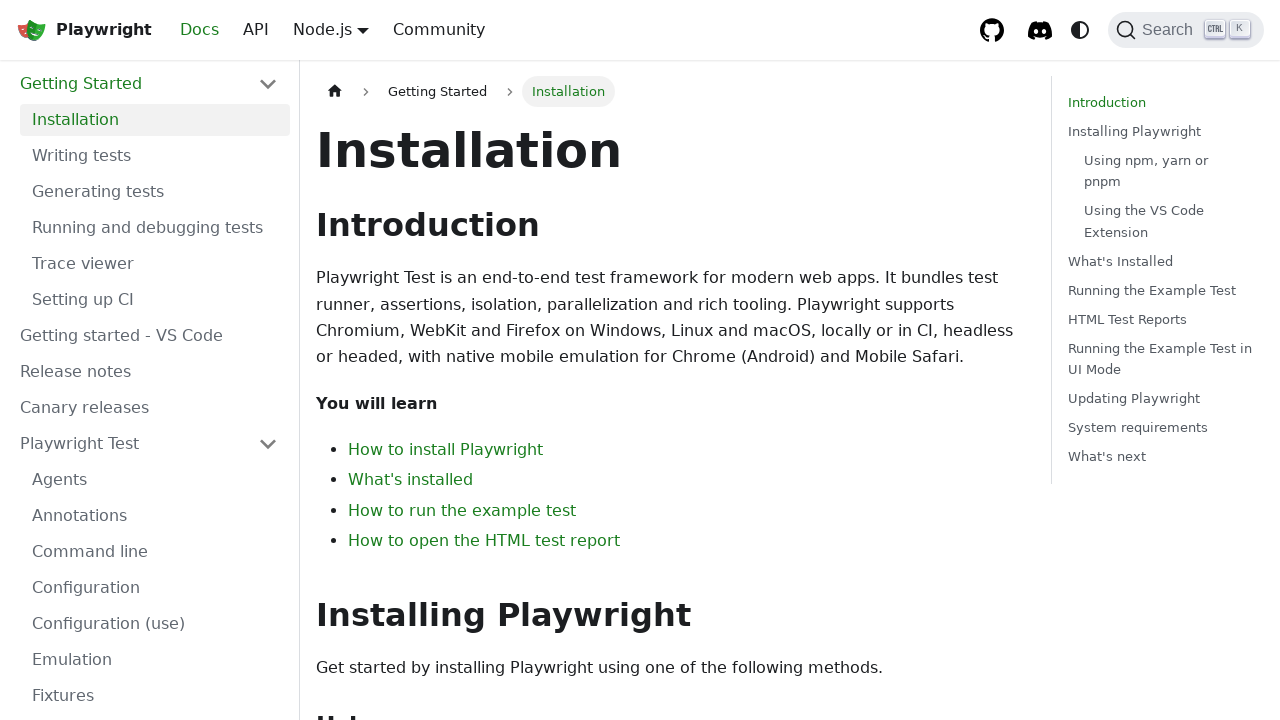